Tests window handling functionality by opening new browser windows and tabs, switching between them, and reading text content from child windows

Starting URL: https://demoqa.com/browser-windows

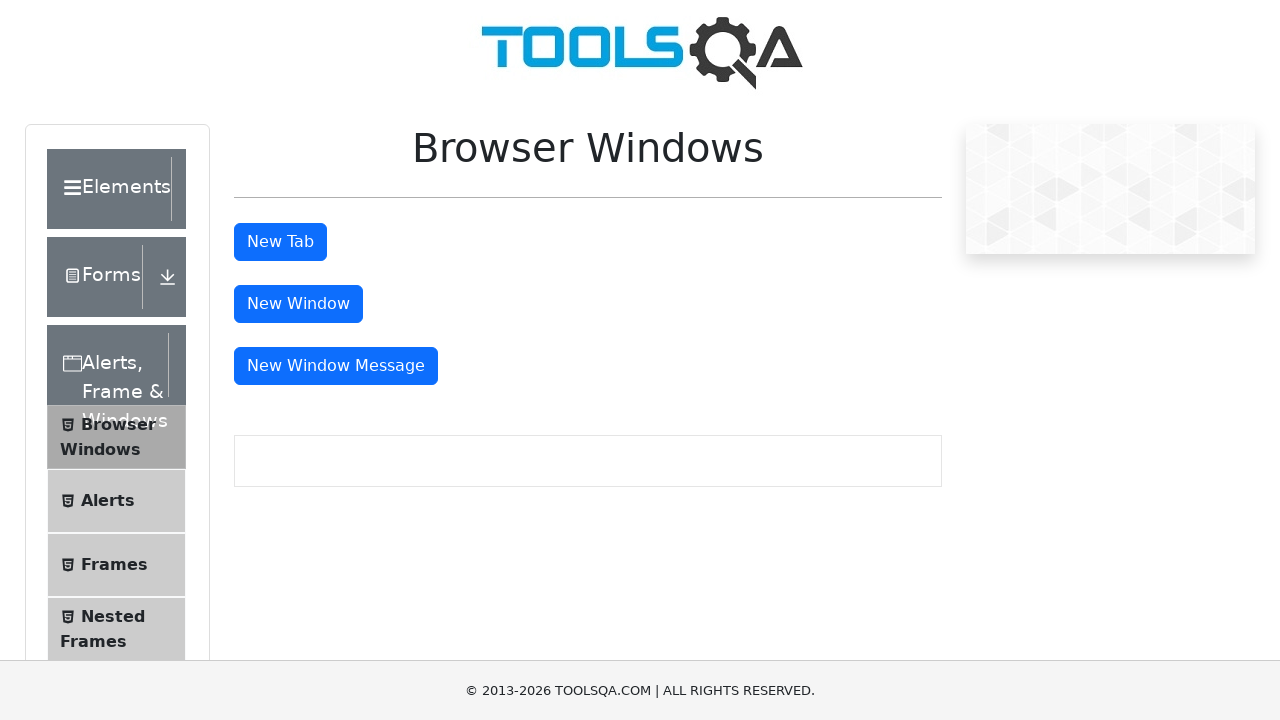

Stored main page context
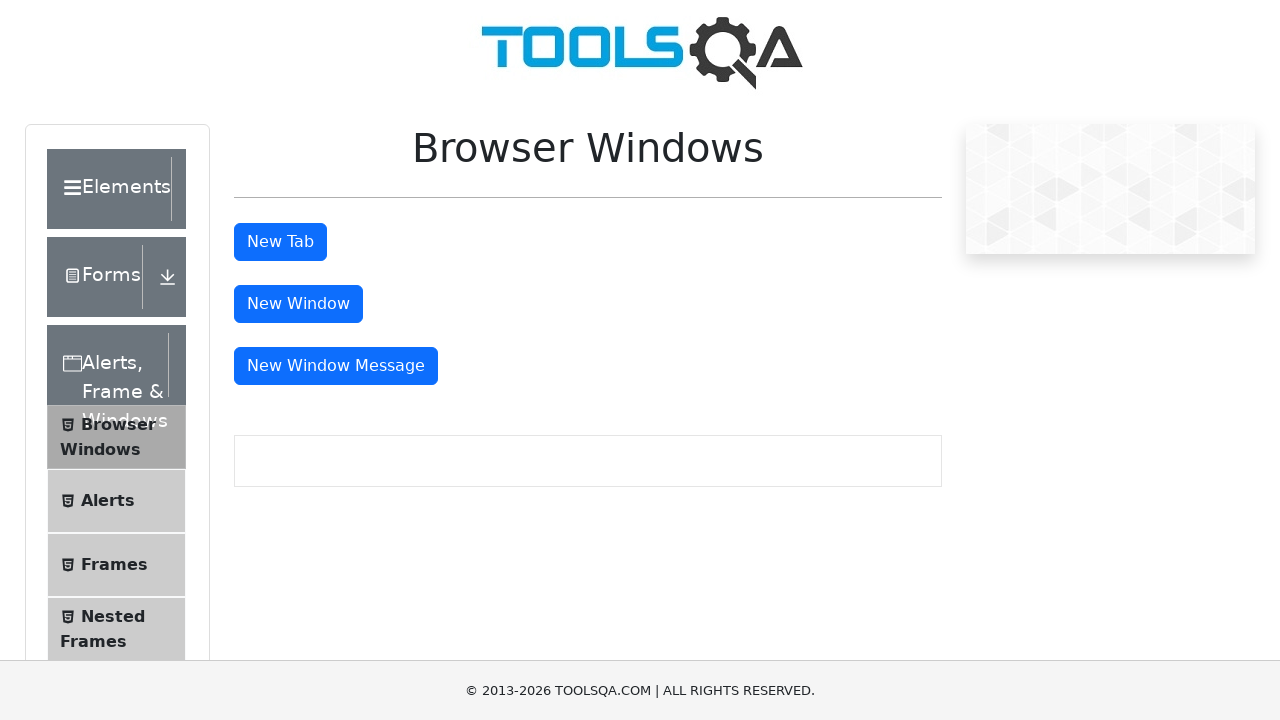

Clicked tab button and new tab opened at (280, 242) on #tabButton
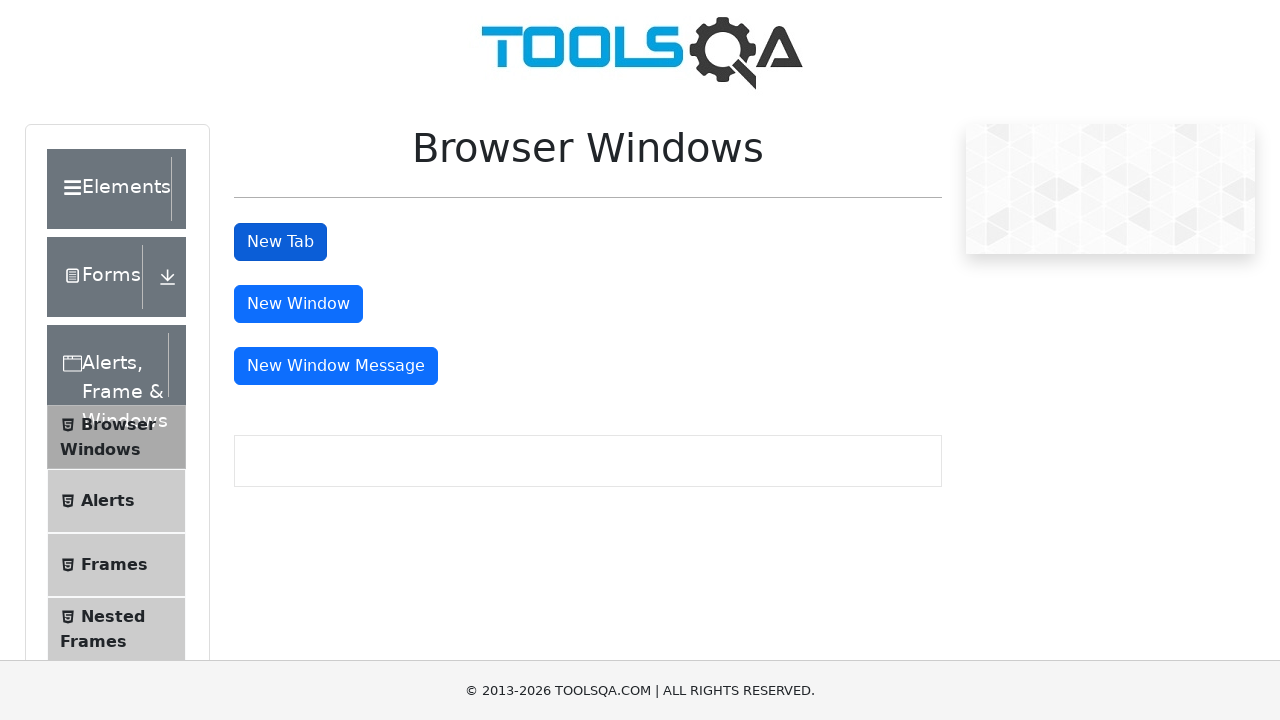

Captured new tab page object
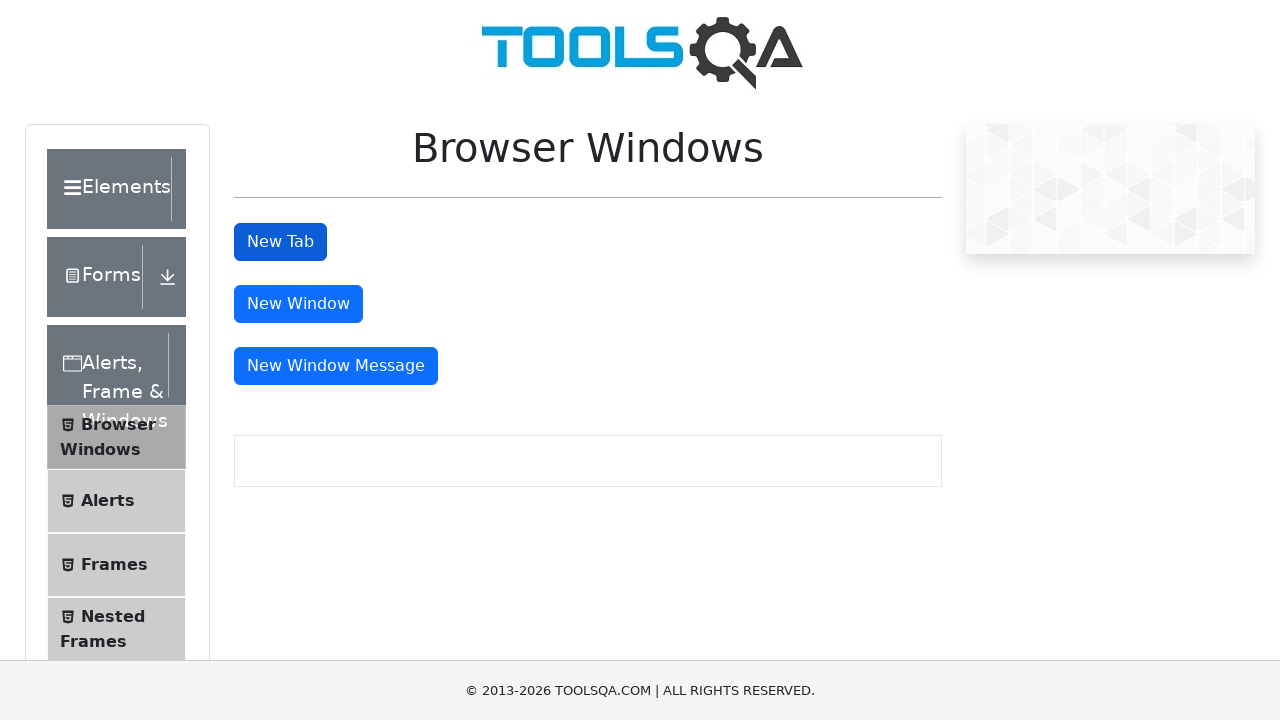

Clicked window button and new window opened at (298, 304) on #windowButton
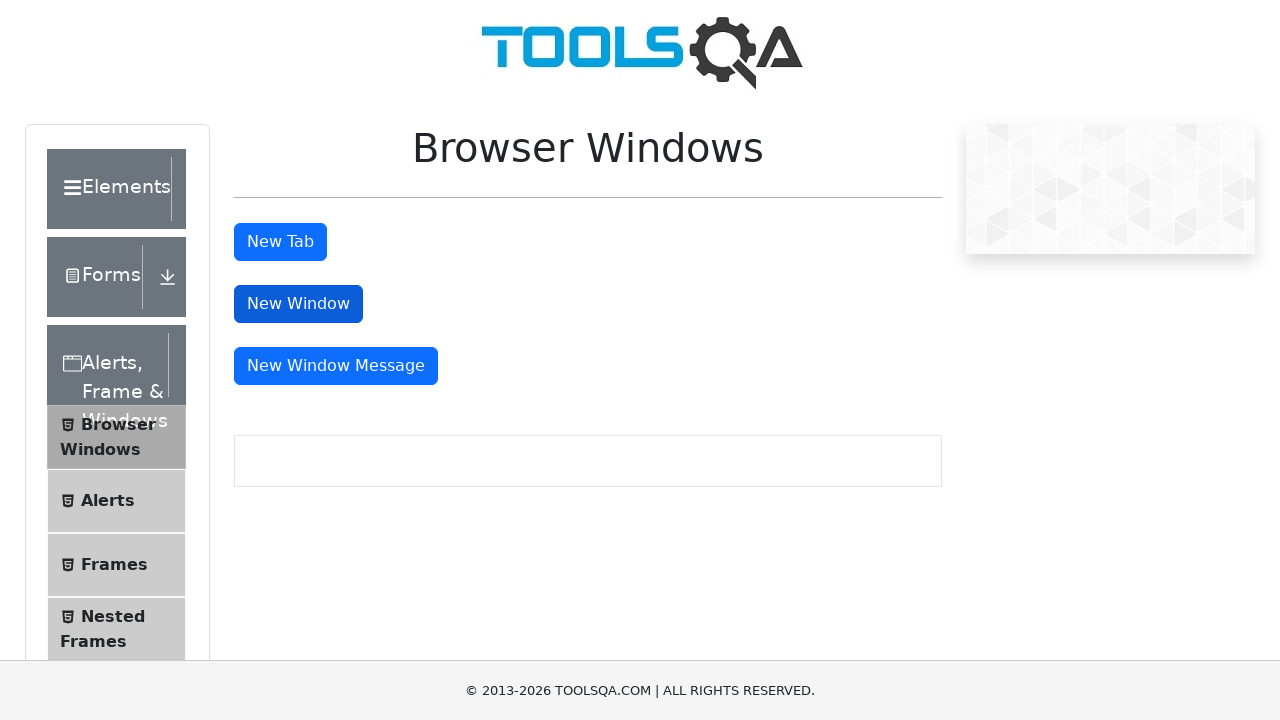

Captured new window page object
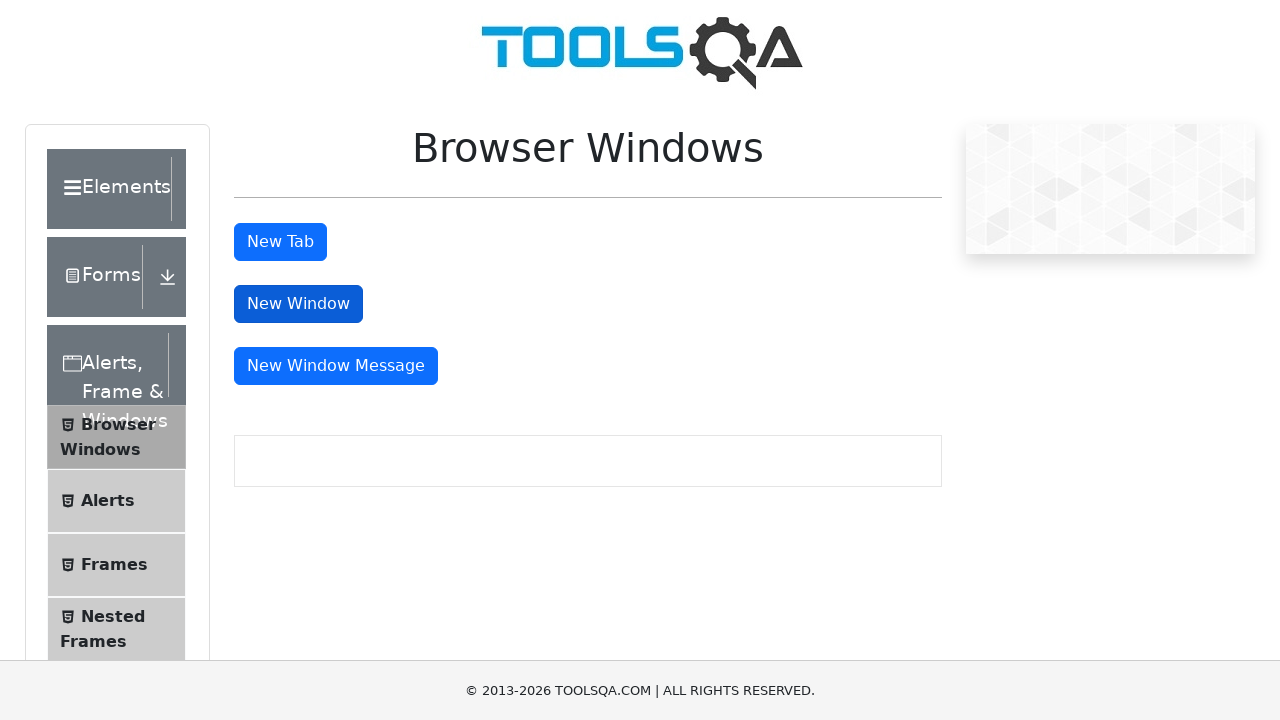

Read text from child tab: 
This is a sample page



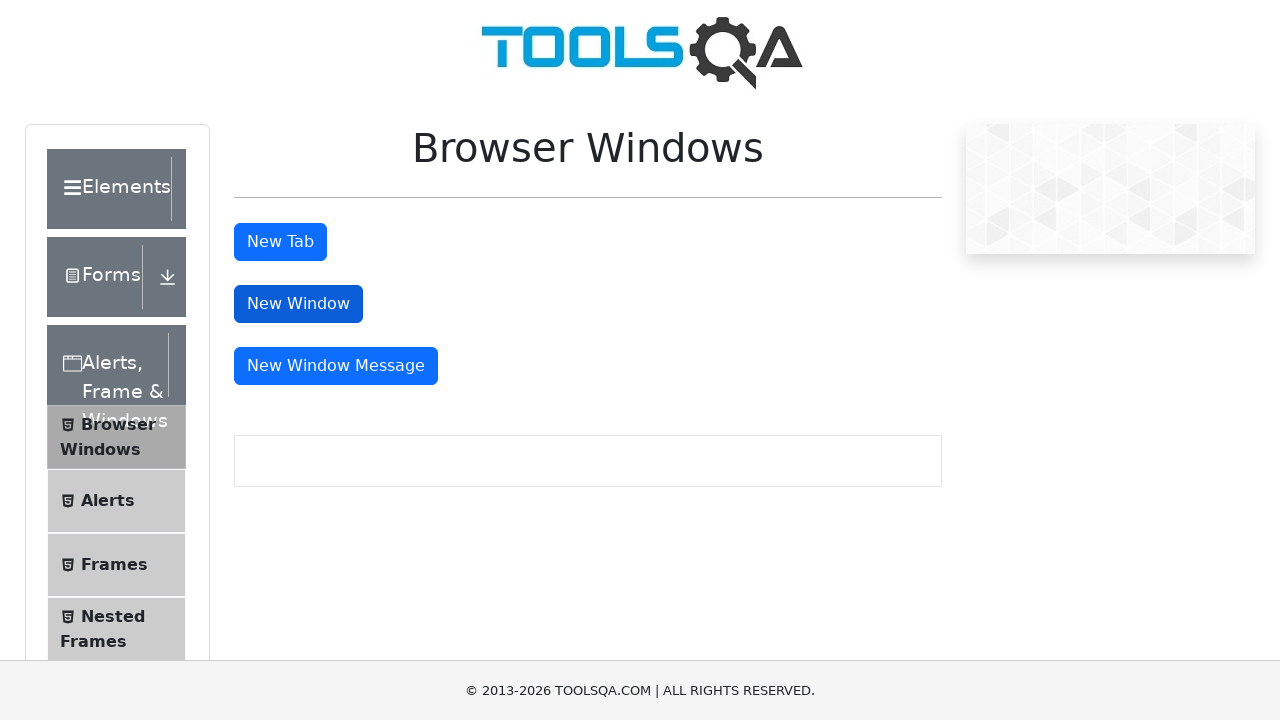

Read text from child window: 
This is a sample page



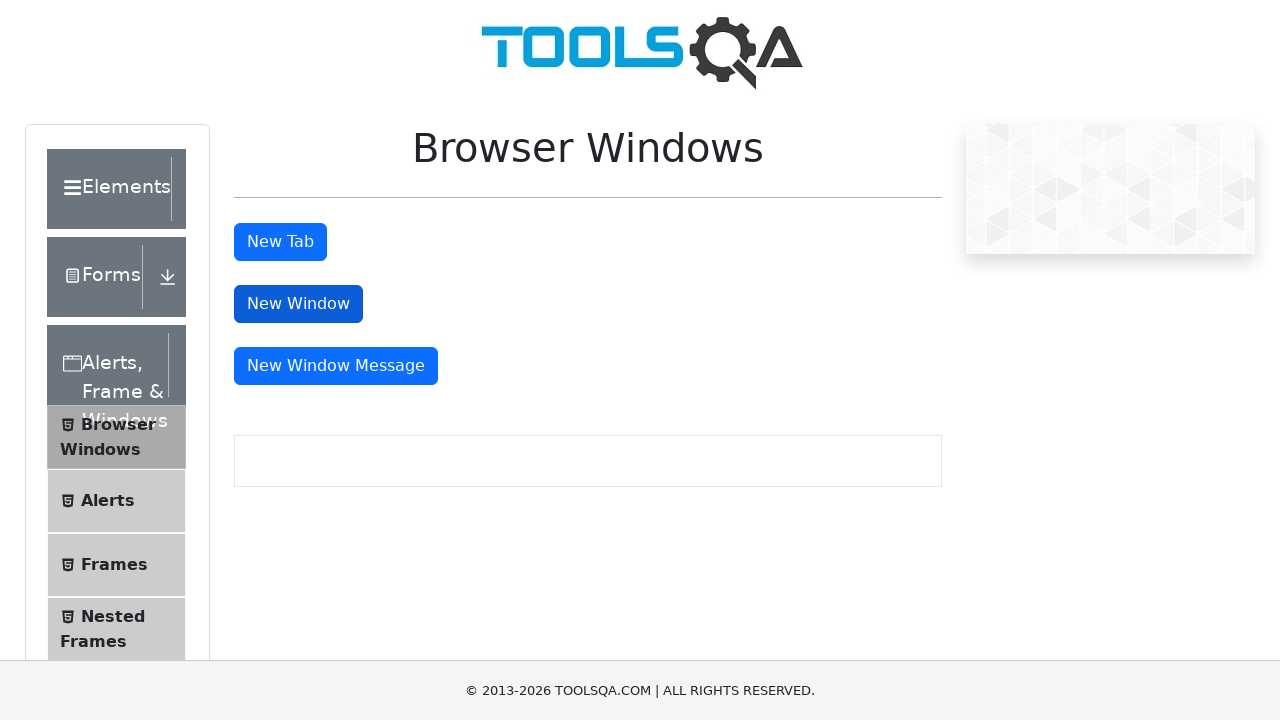

Read title from main page: demosite
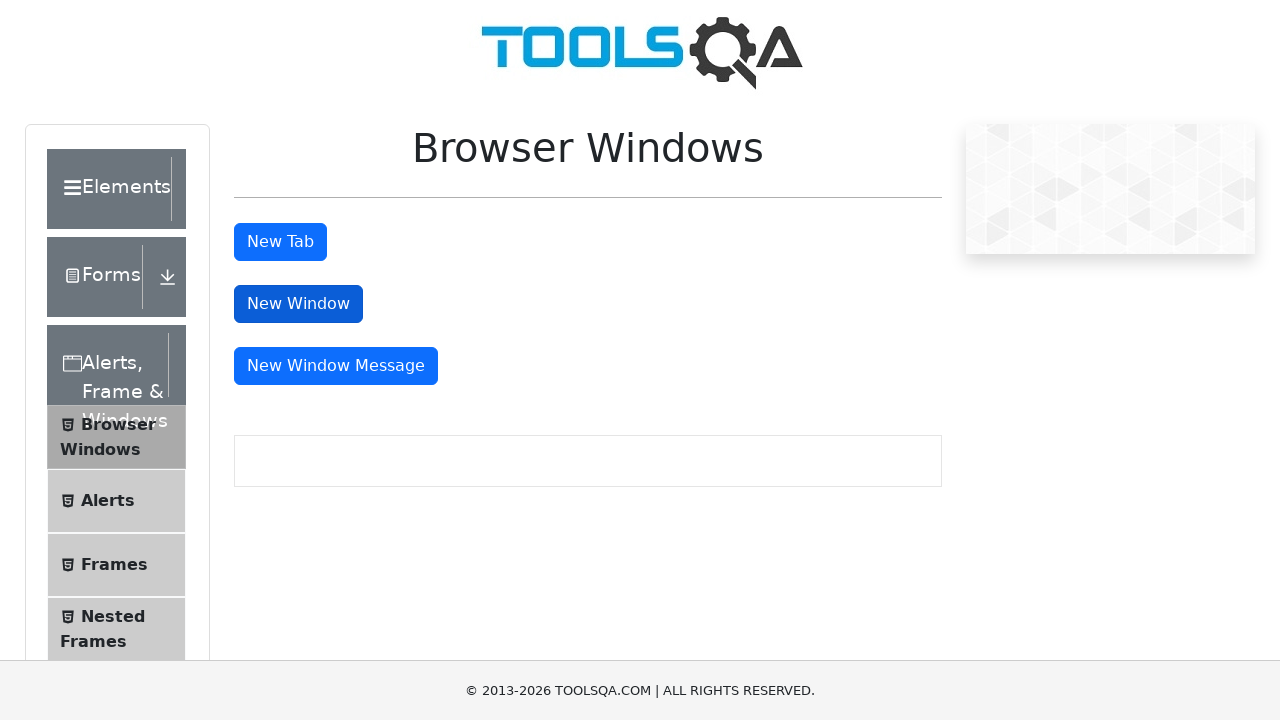

Closed child tab
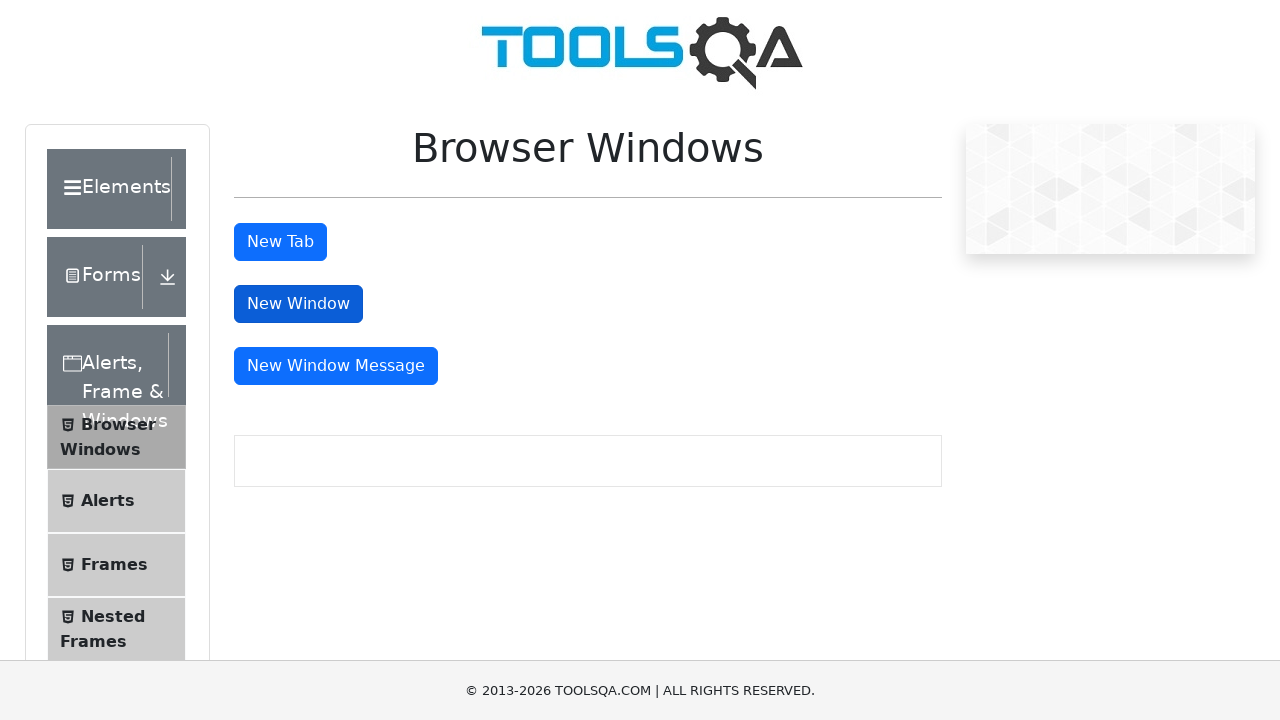

Closed child window
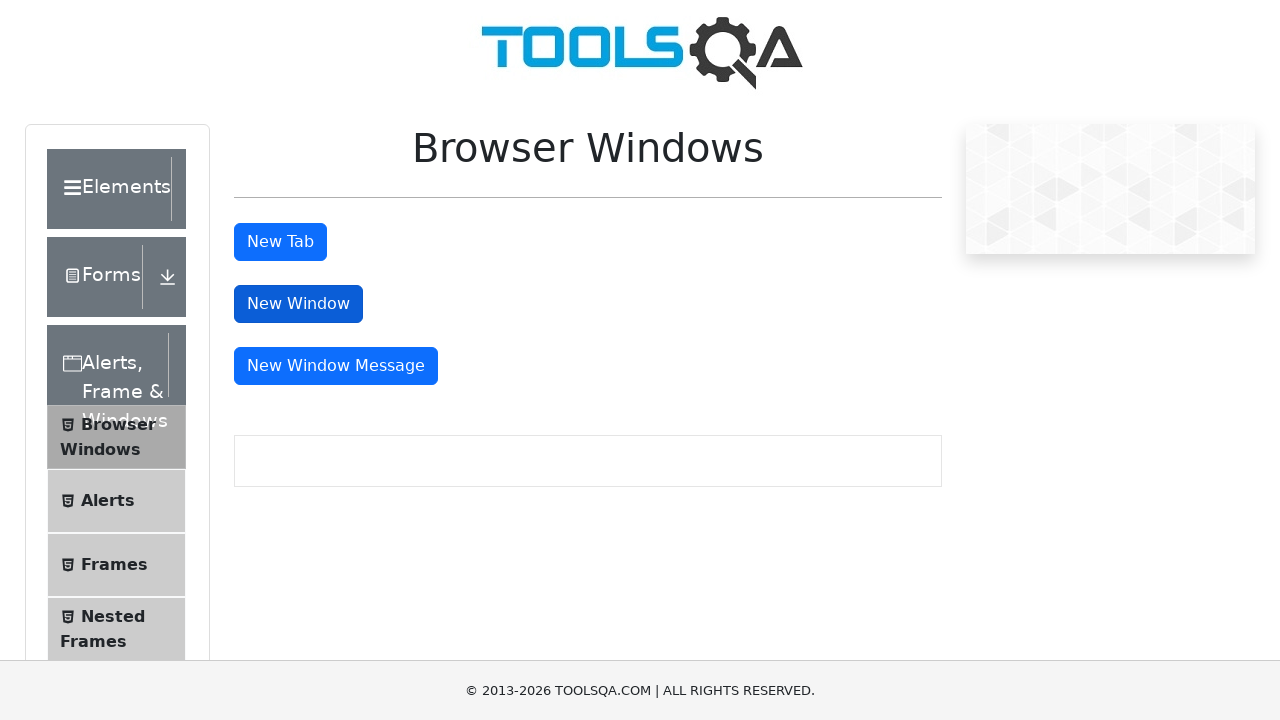

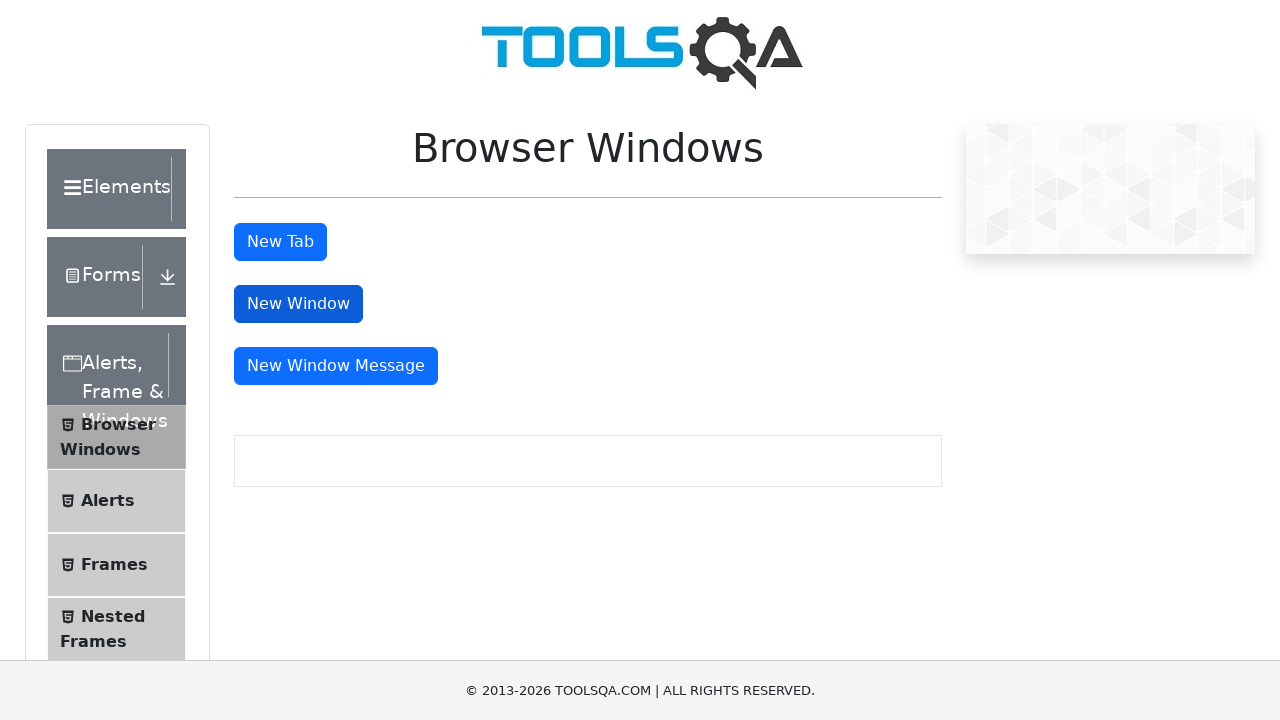